Tests dropdown selection functionality by selecting Option 2 from the dropdown menu and verifying the selection

Starting URL: https://the-internet.herokuapp.com/dropdown

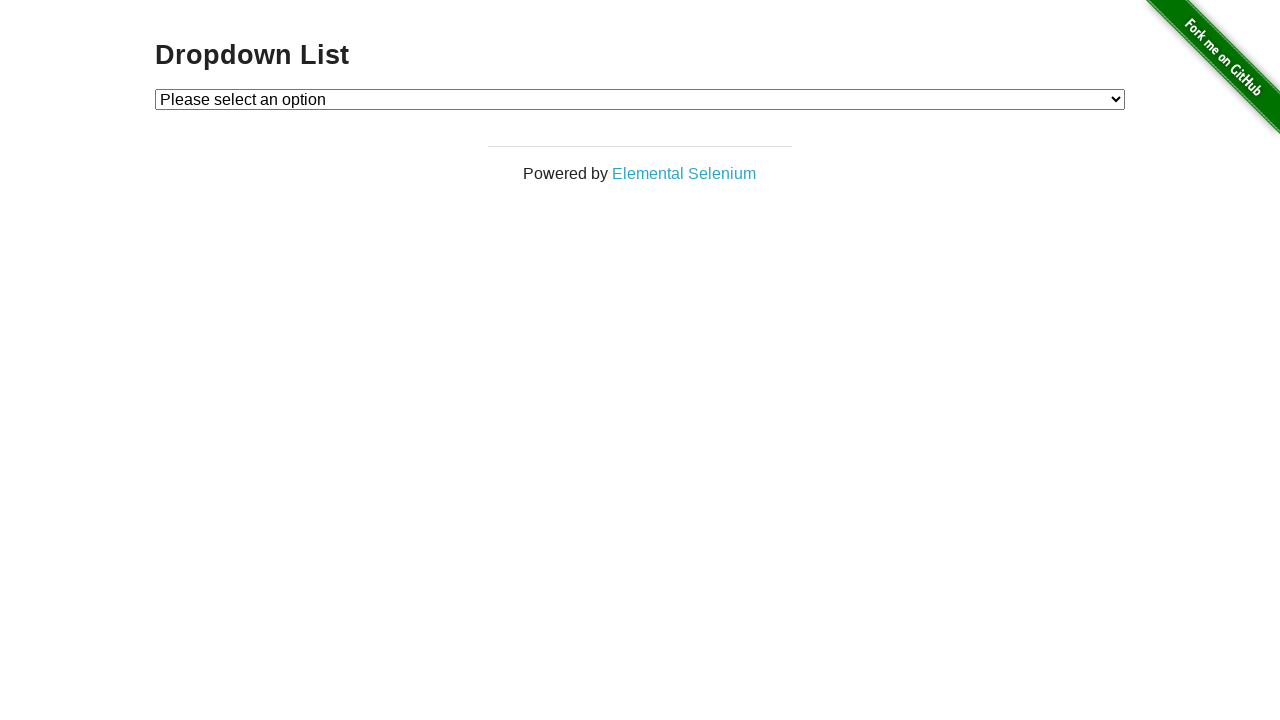

Selected Option 2 from the dropdown menu on #dropdown
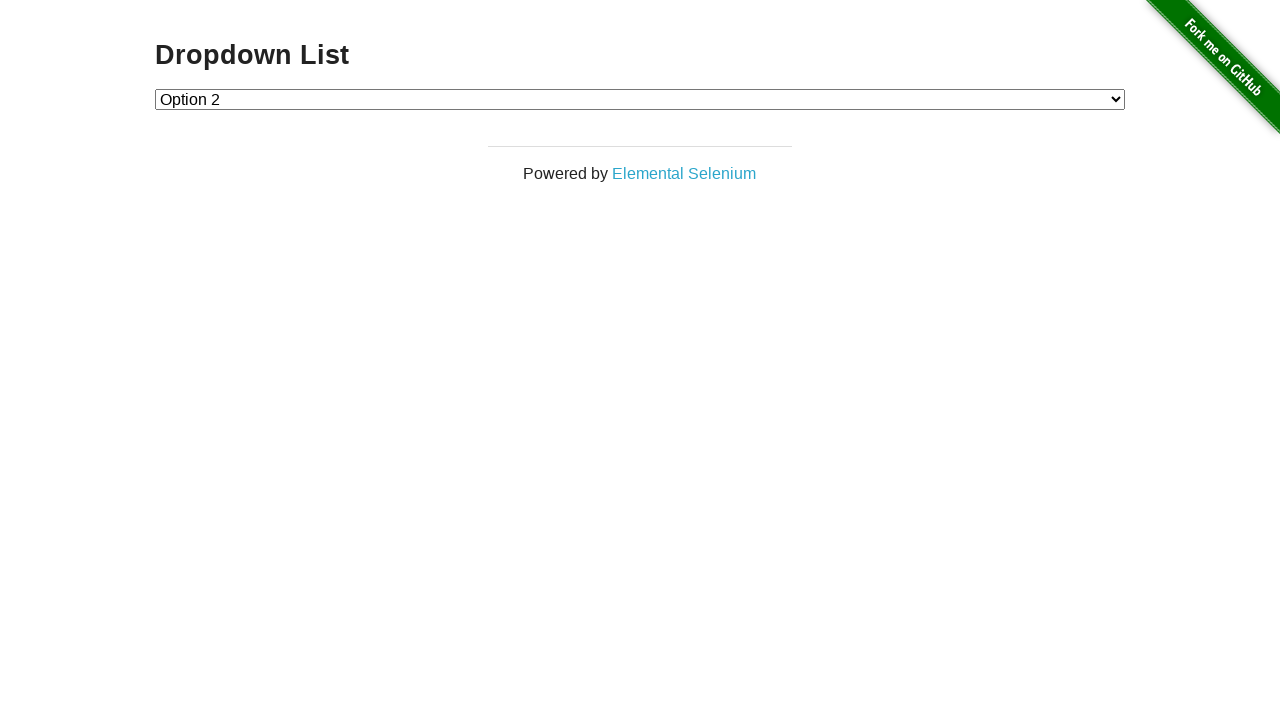

Retrieved the selected dropdown value
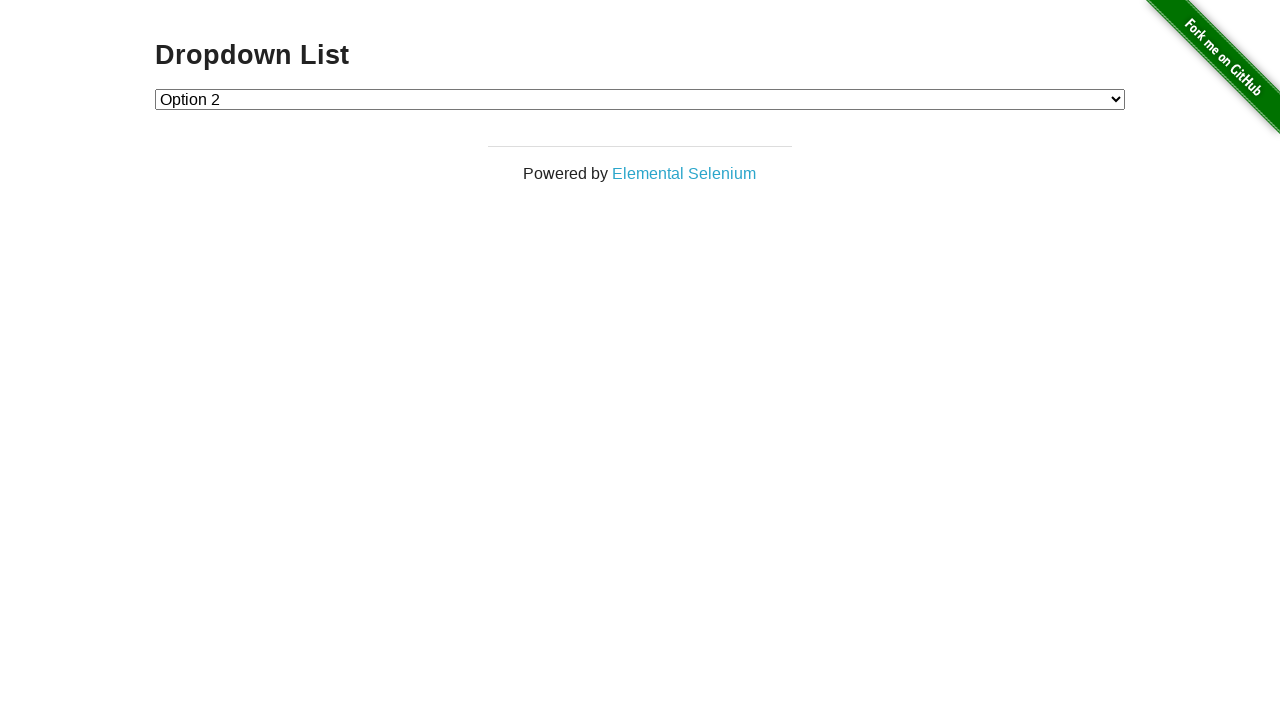

Verified that Option 2 is correctly selected in the dropdown
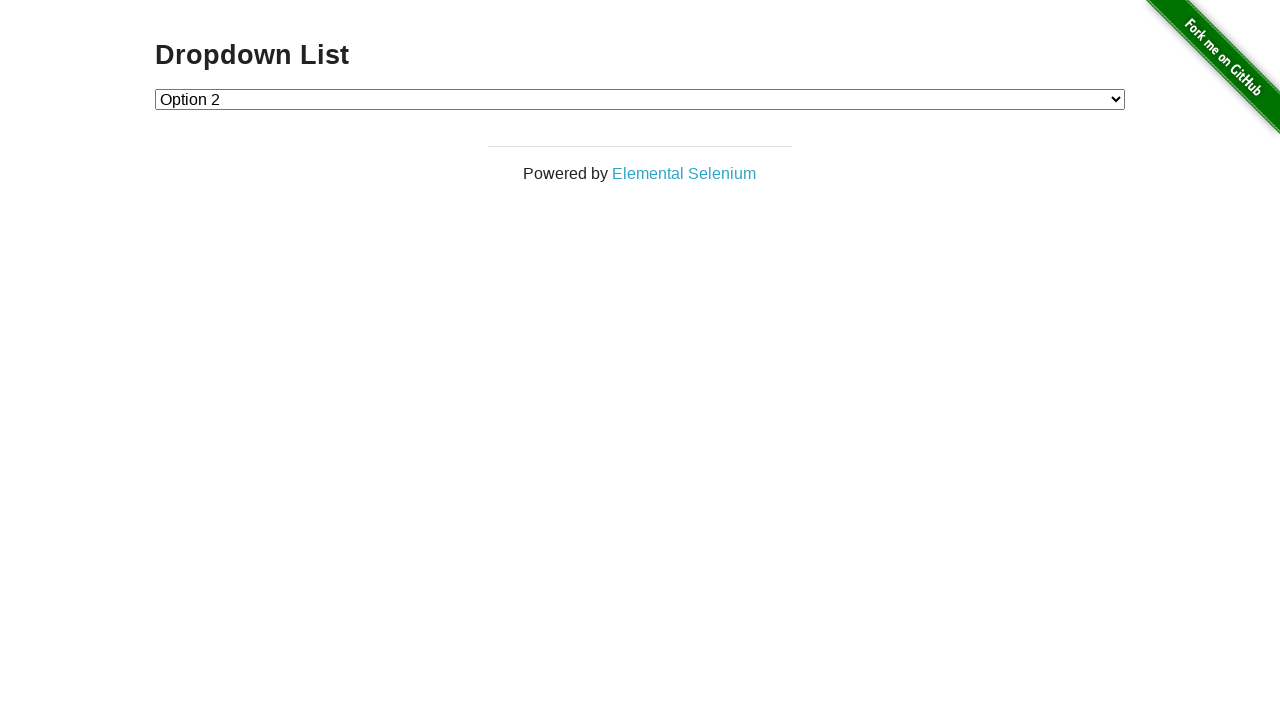

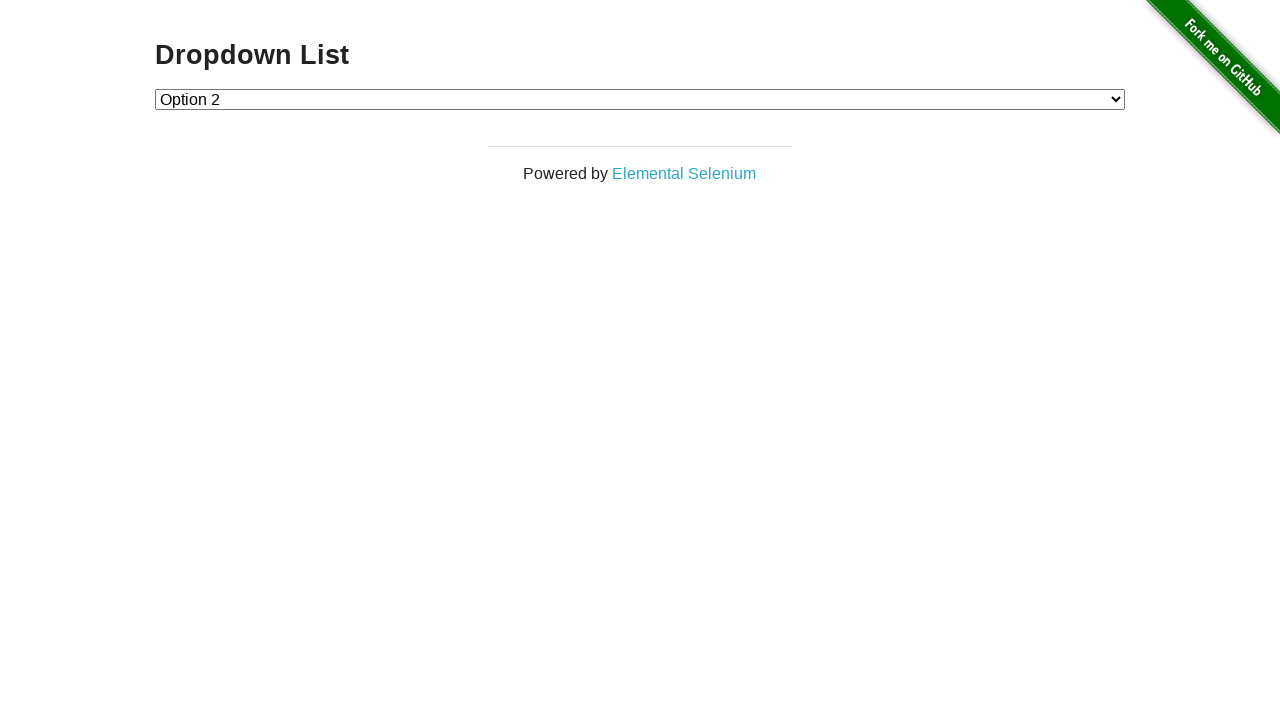